Tests a simple form by entering a message and clicking the show input button to display the entered text

Starting URL: https://www.lambdatest.com/selenium-playground/simple-form-demo

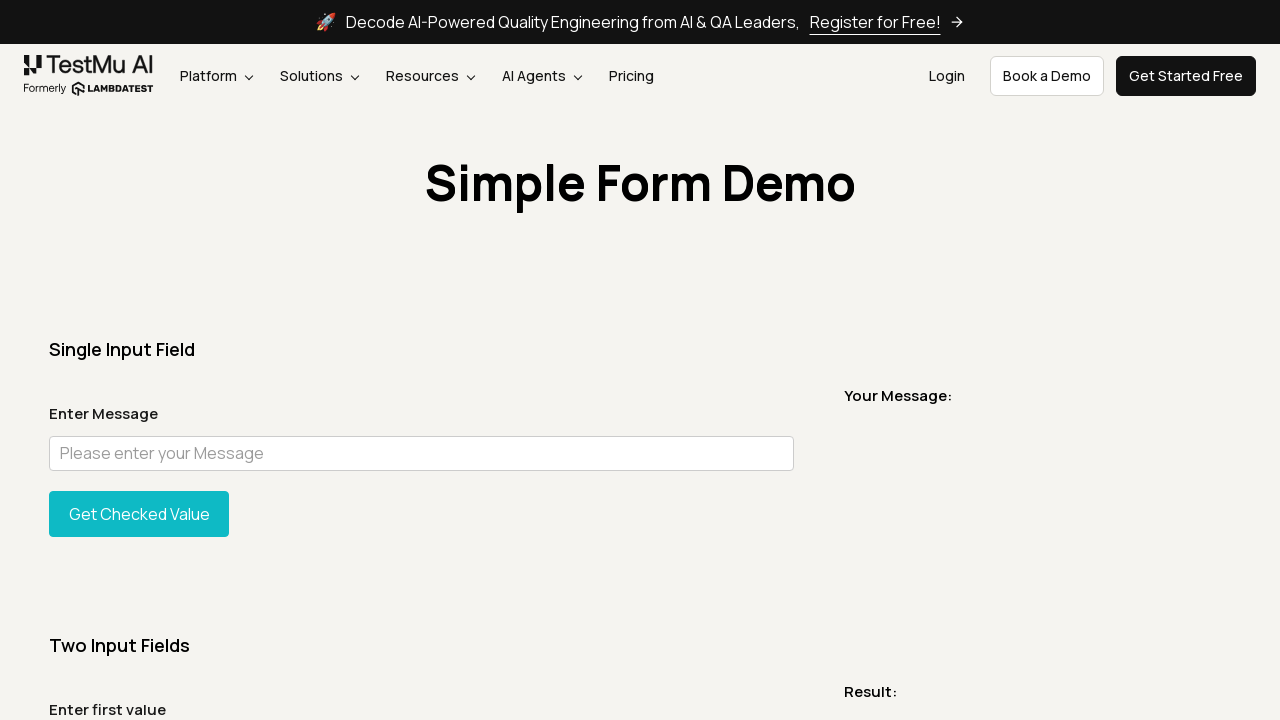

Filled user message input field with test text on input#user-message
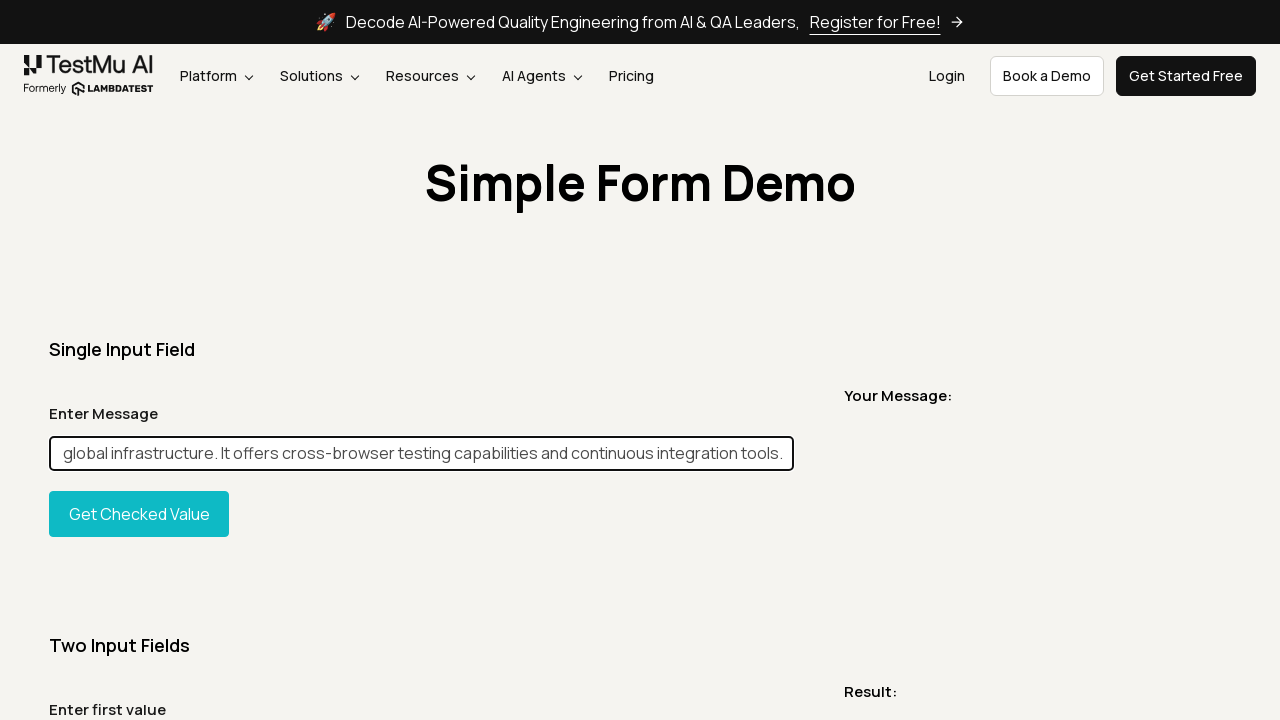

Clicked 'Show Input' button to display entered message at (139, 514) on button#showInput
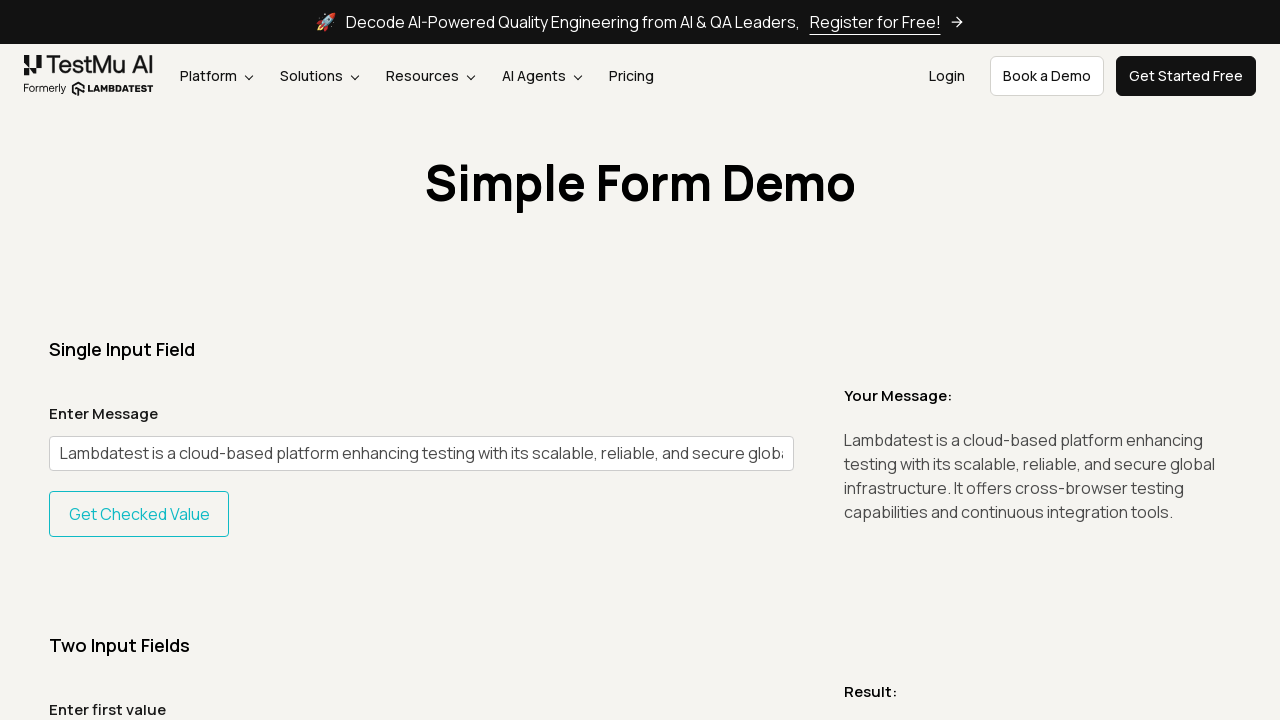

Message result displayed on page
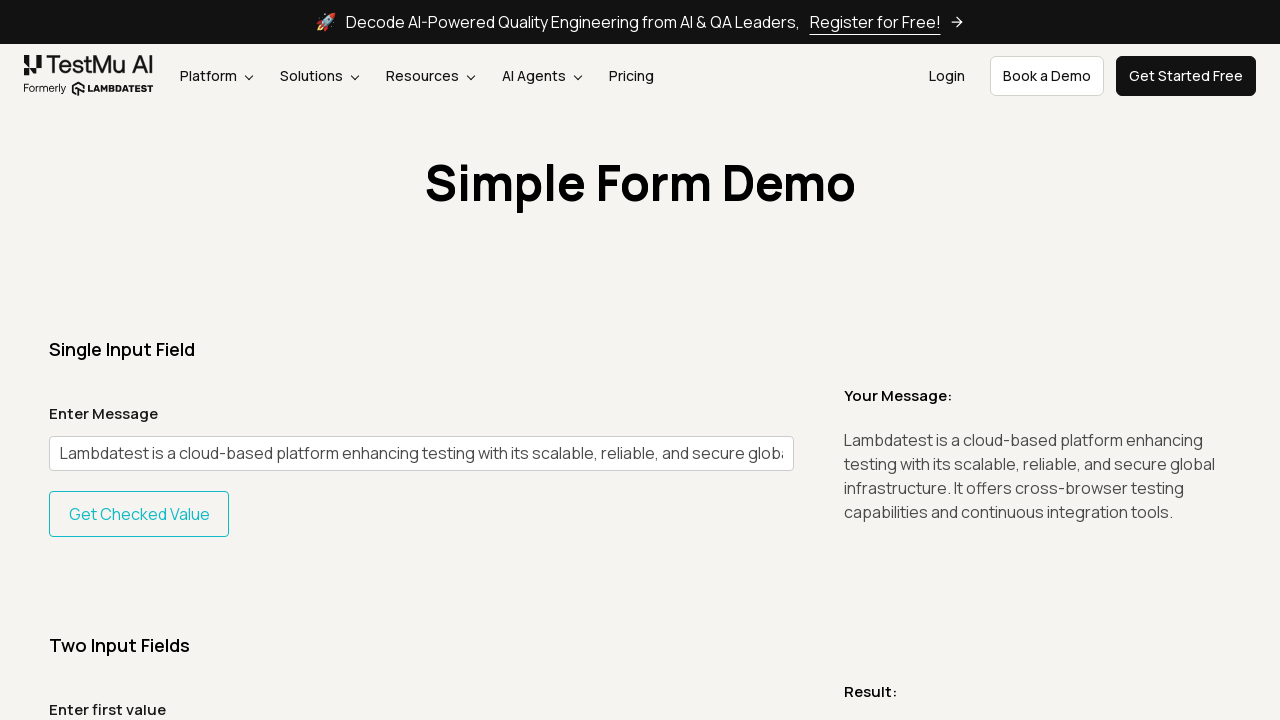

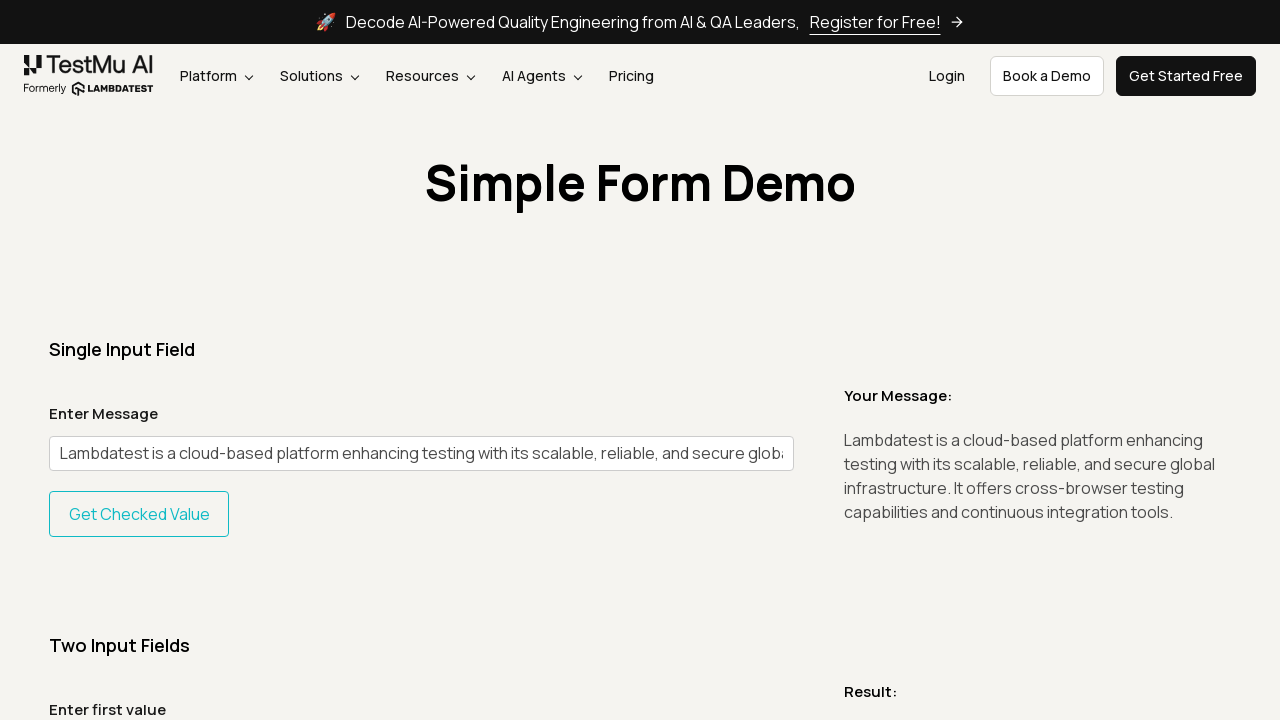